Demonstrates handling multiple browser windows by opening a new window, switching to it, verifying content, closing it, and switching back to the original window.

Starting URL: https://www.selenium.dev/selenium/web/window_switching_tests/page_with_frame.html

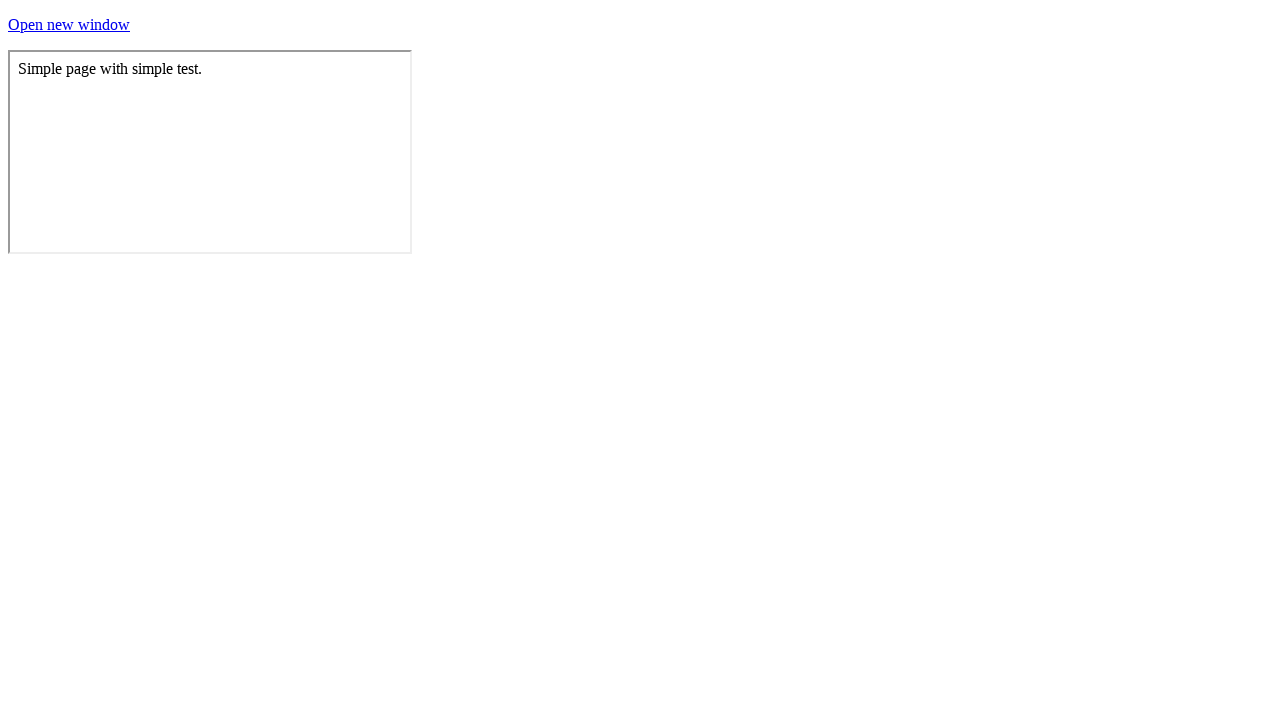

Stored reference to original page
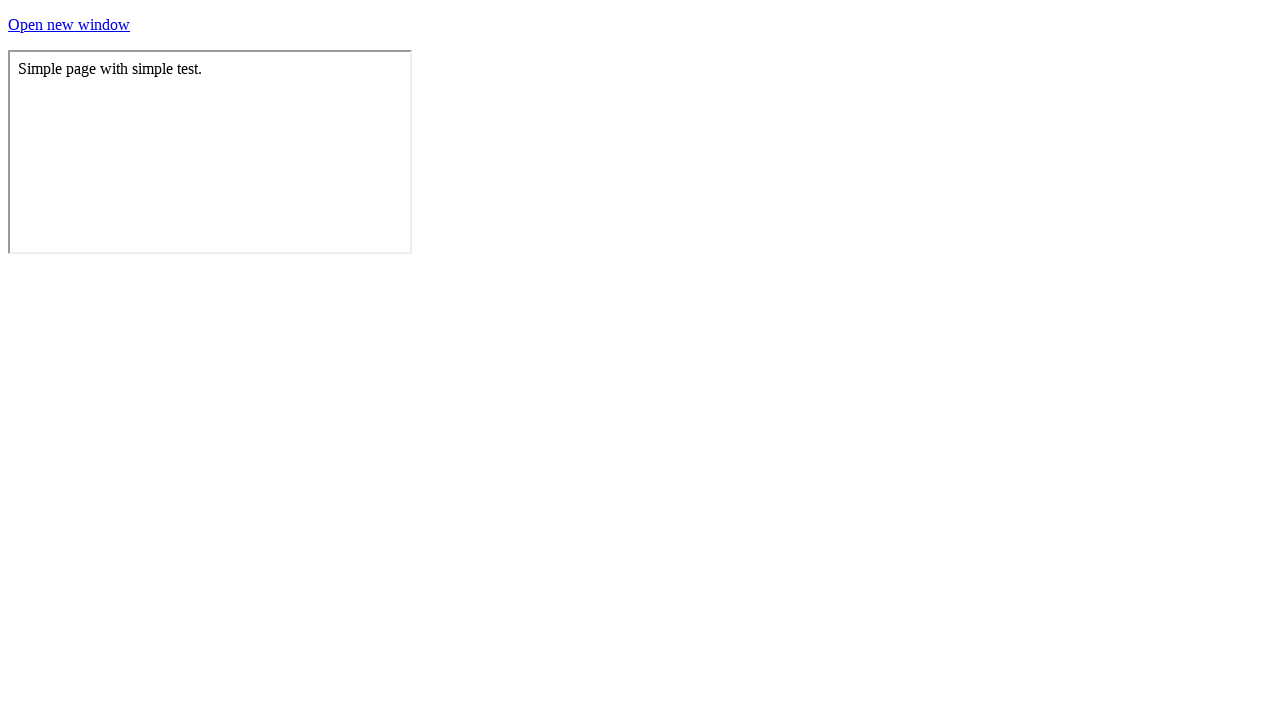

Printed original page title: Test page for WindowSwitchingTest.testShouldFocusOnTheTopMostFrameAfterSwitchingToAWindow
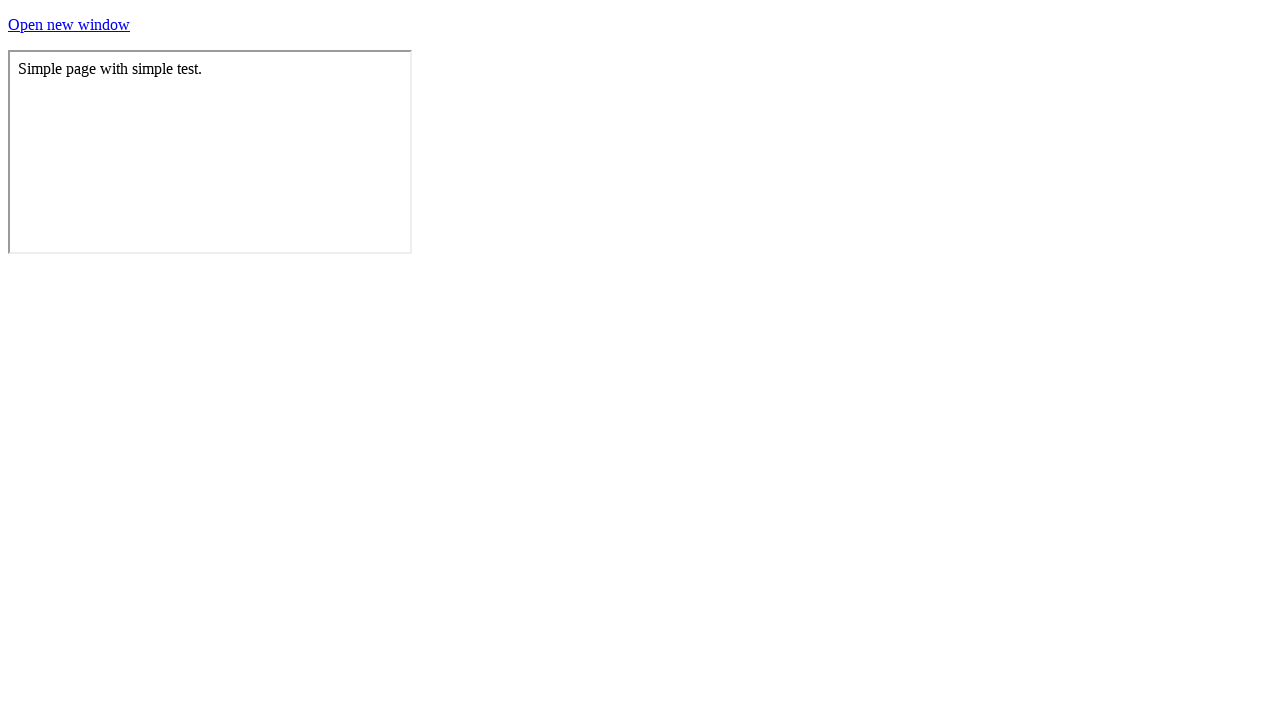

Created new page/window
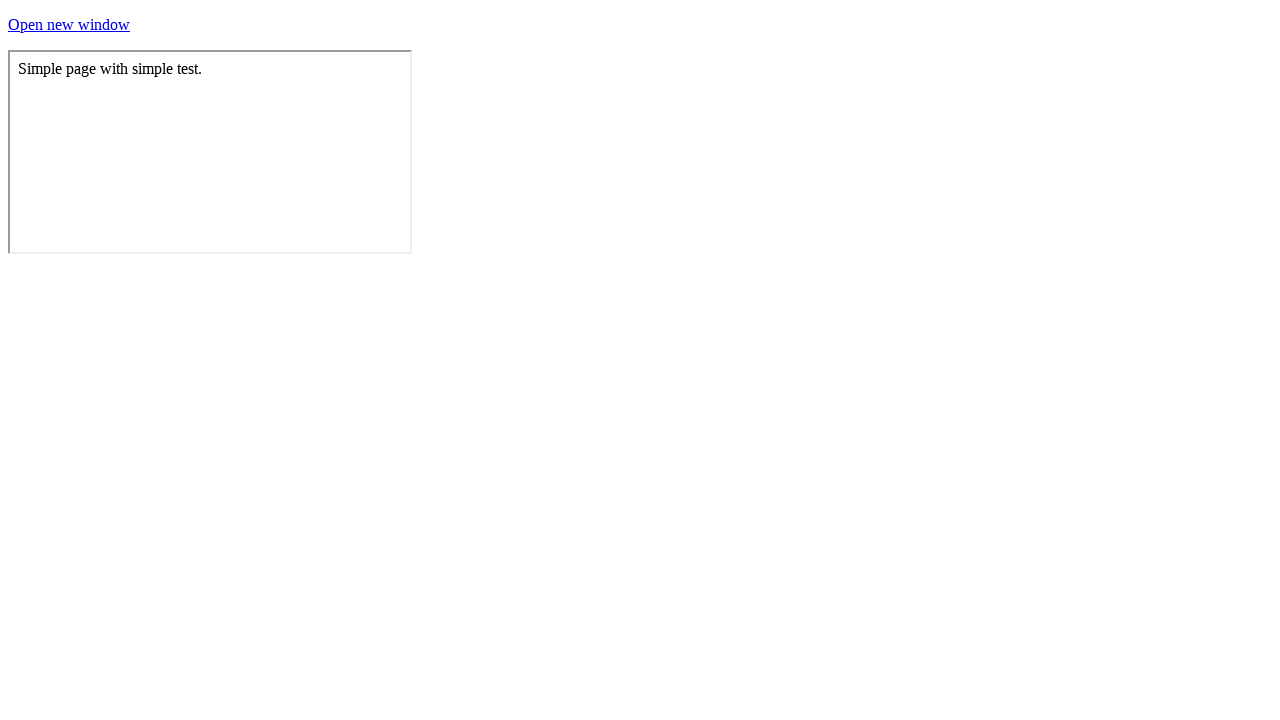

Navigated new page to https://www.selenium.dev/documentation/
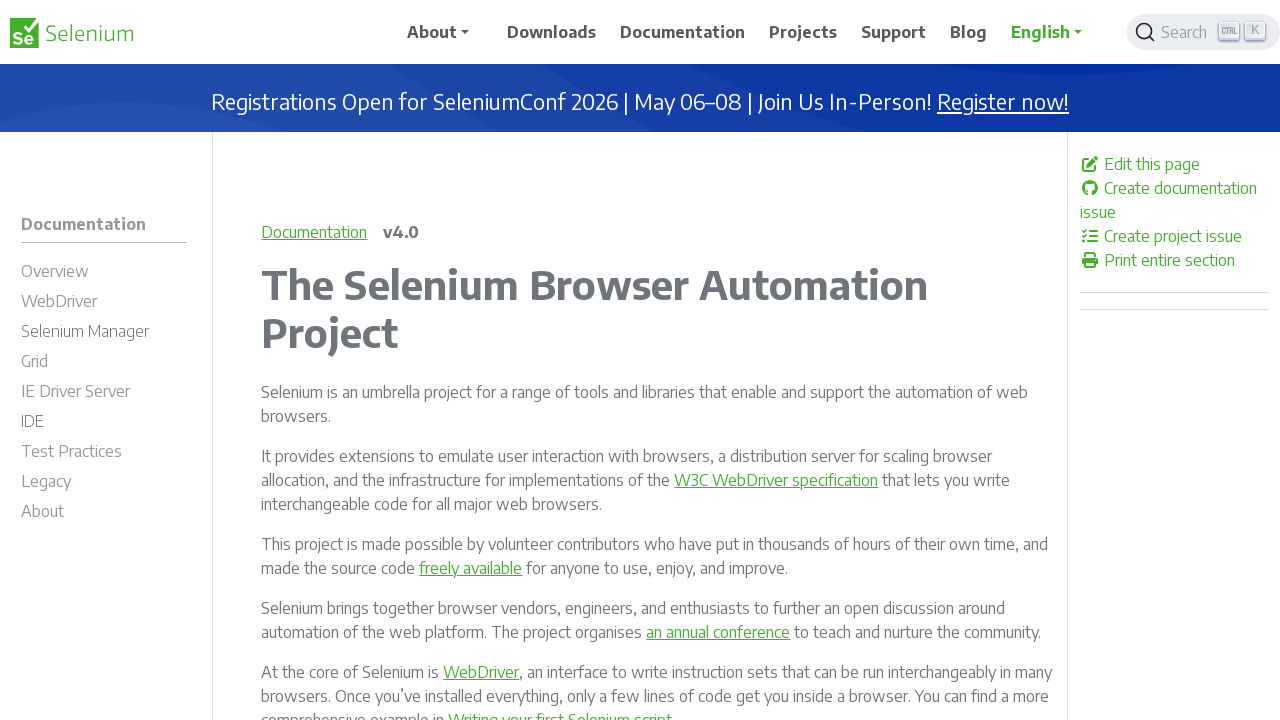

Printed new page title: The Selenium Browser Automation Project | Selenium
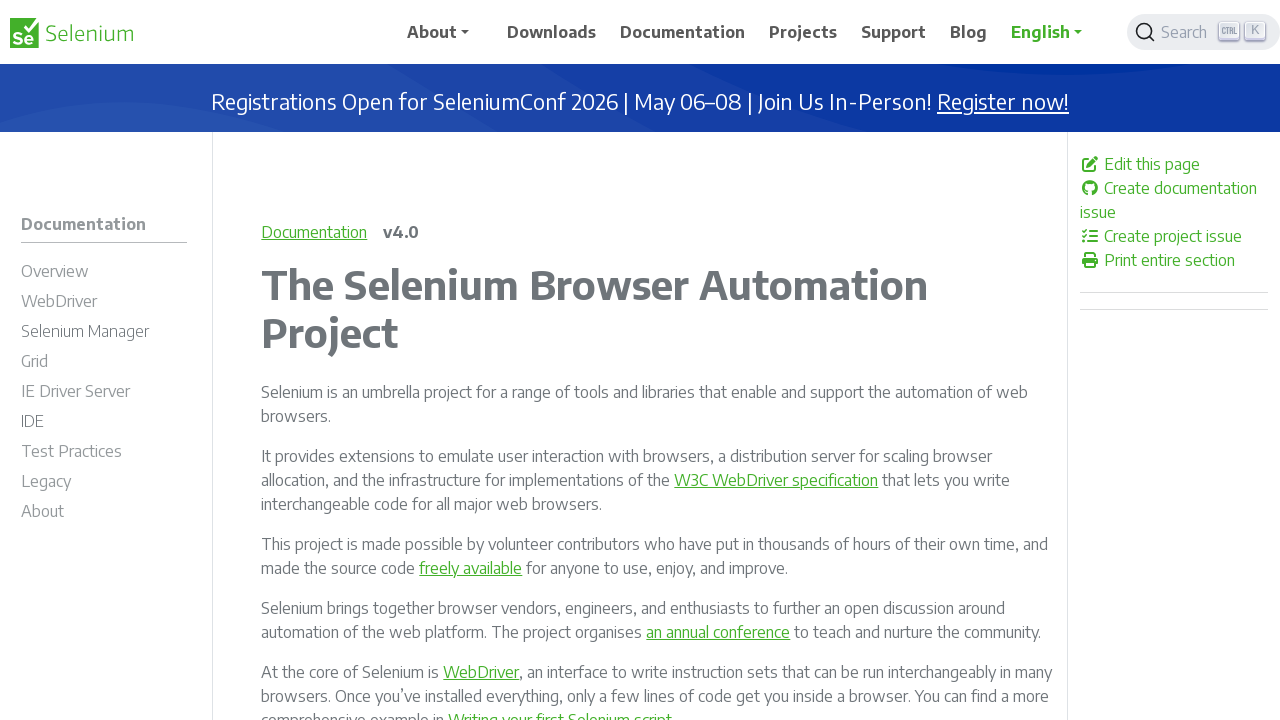

Printed new page URL: https://www.selenium.dev/documentation/
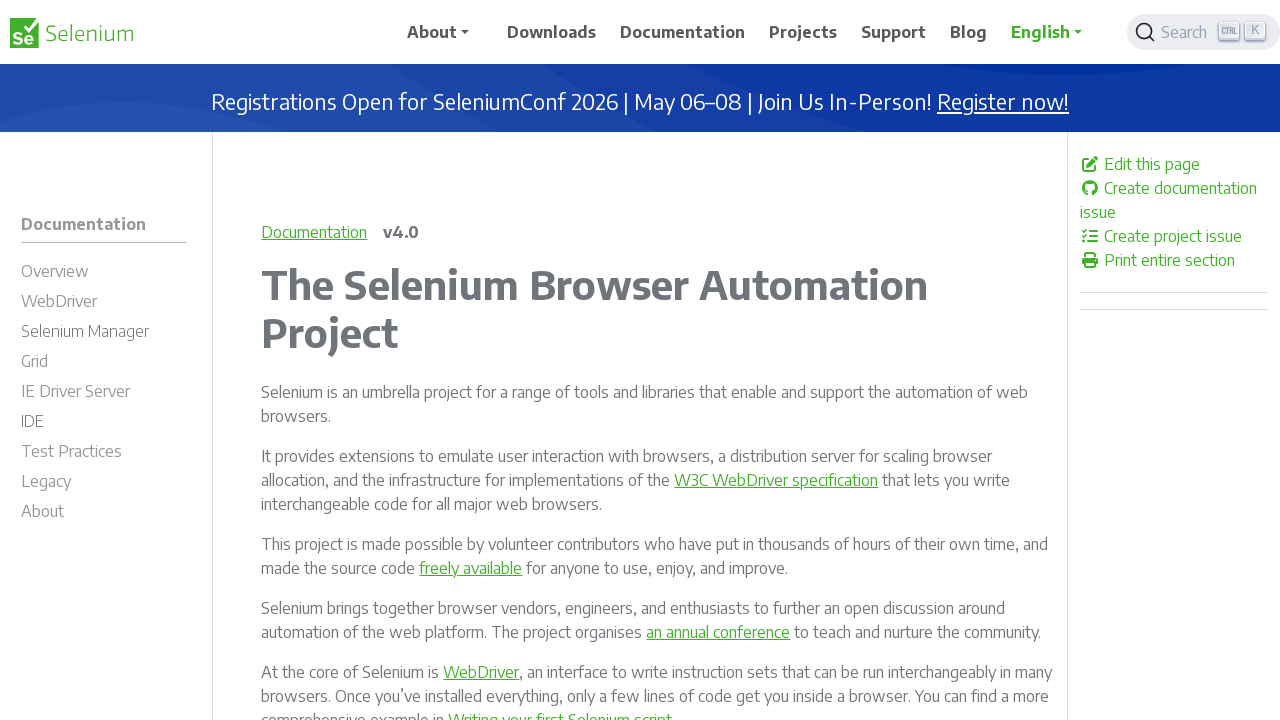

Located first h1 heading element in new page
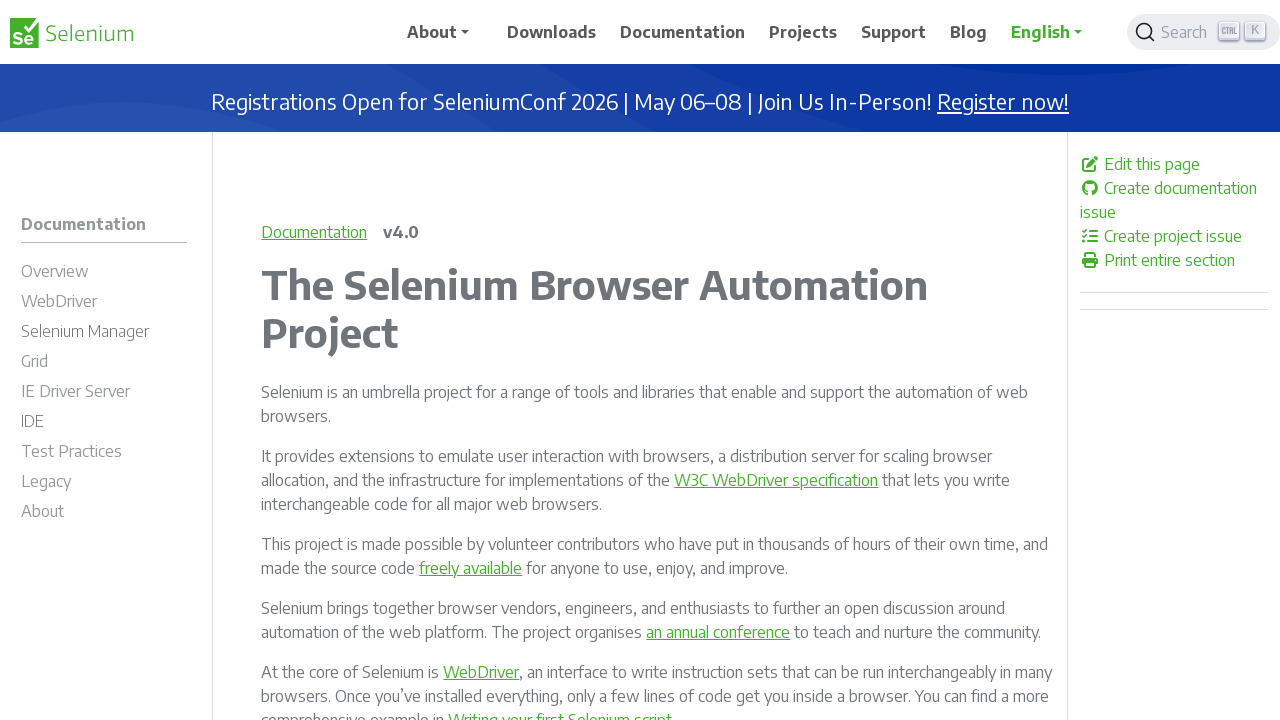

Heading element became visible
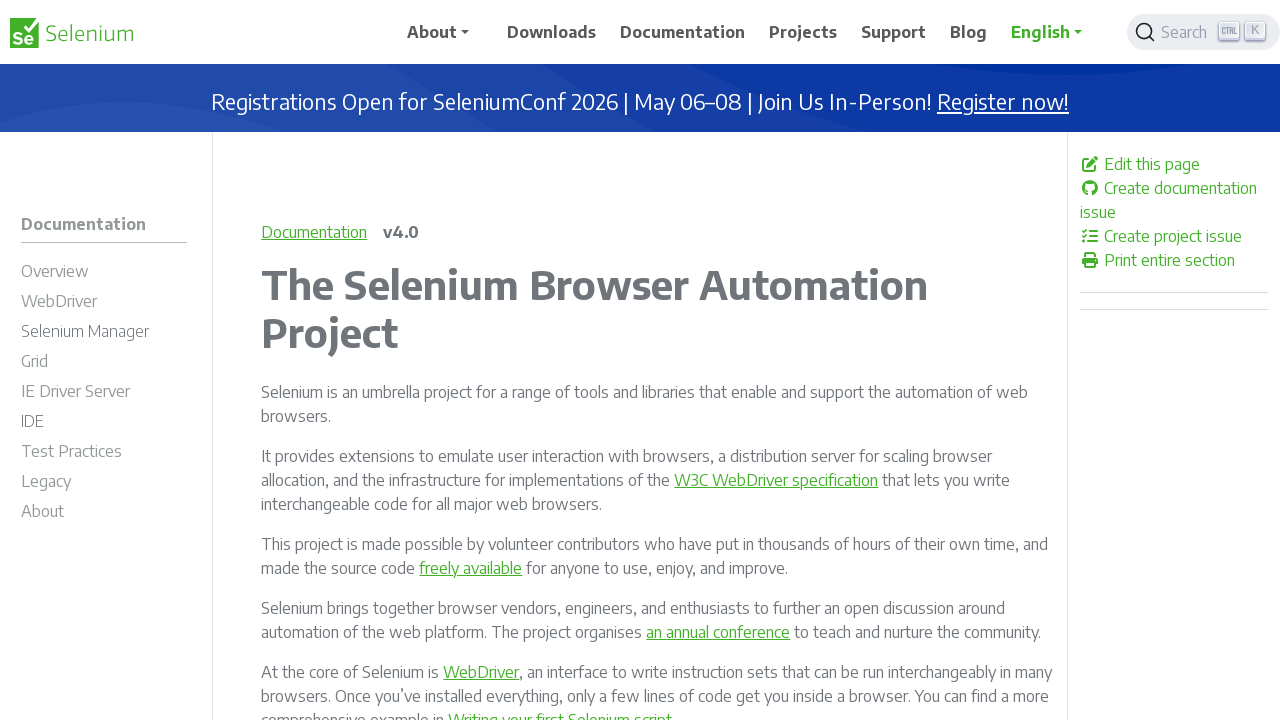

Printed heading text: The Selenium Browser Automation Project
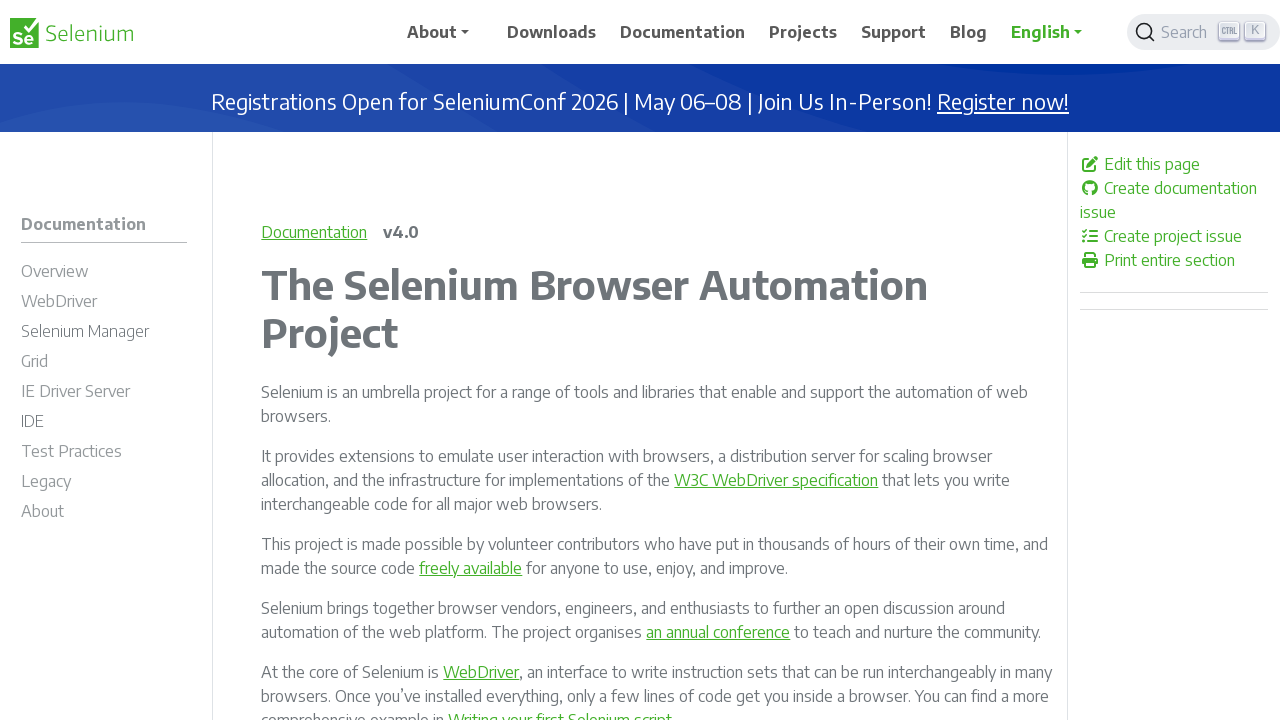

Closed new page/window
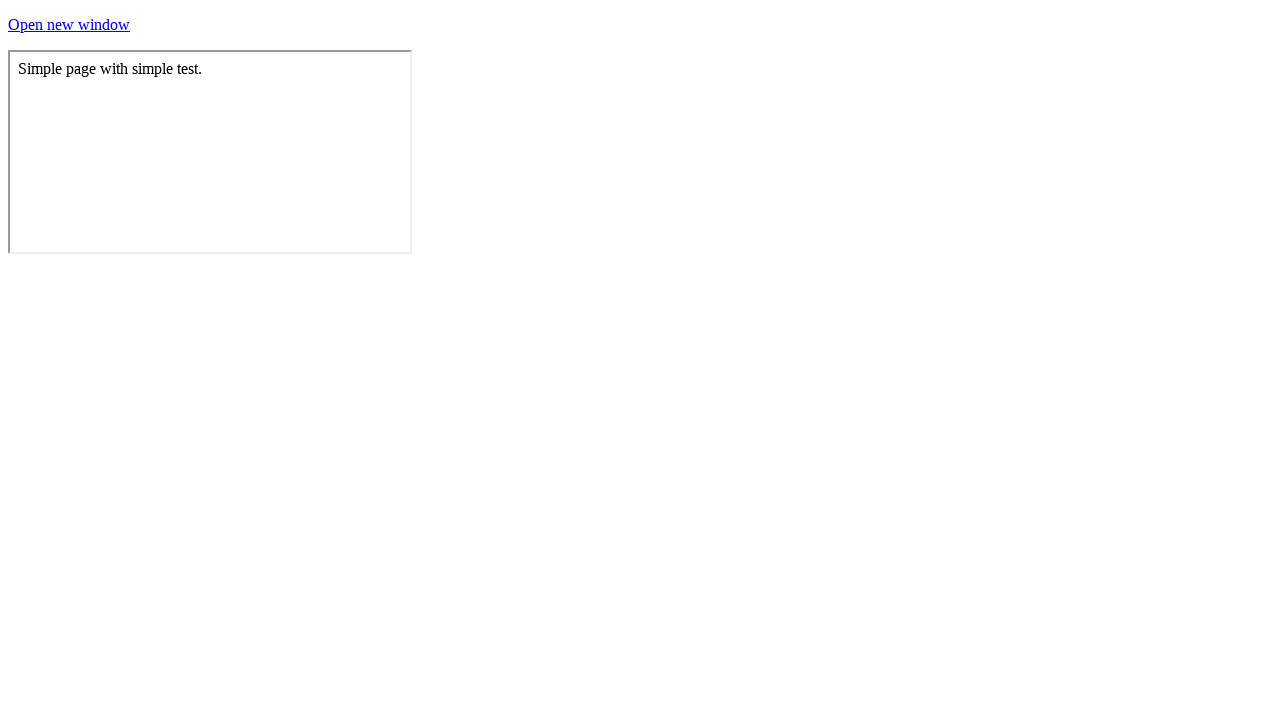

Switched back to original page, title: Test page for WindowSwitchingTest.testShouldFocusOnTheTopMostFrameAfterSwitchingToAWindow
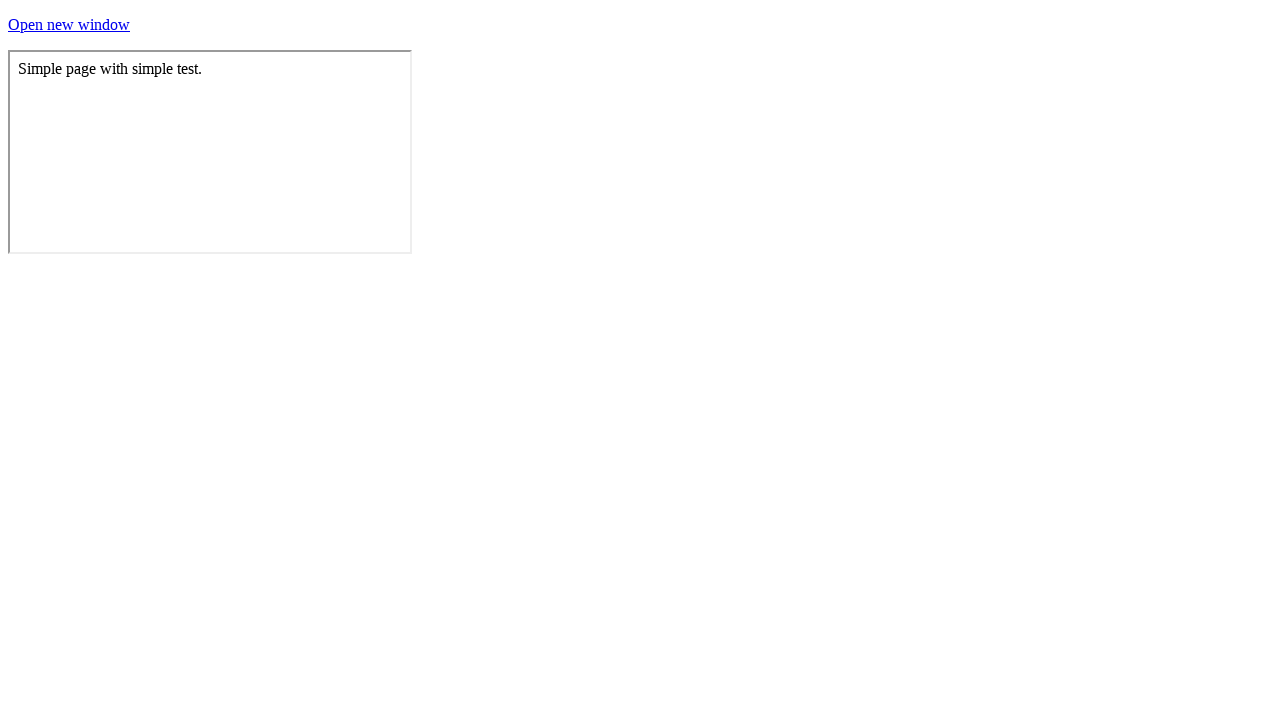

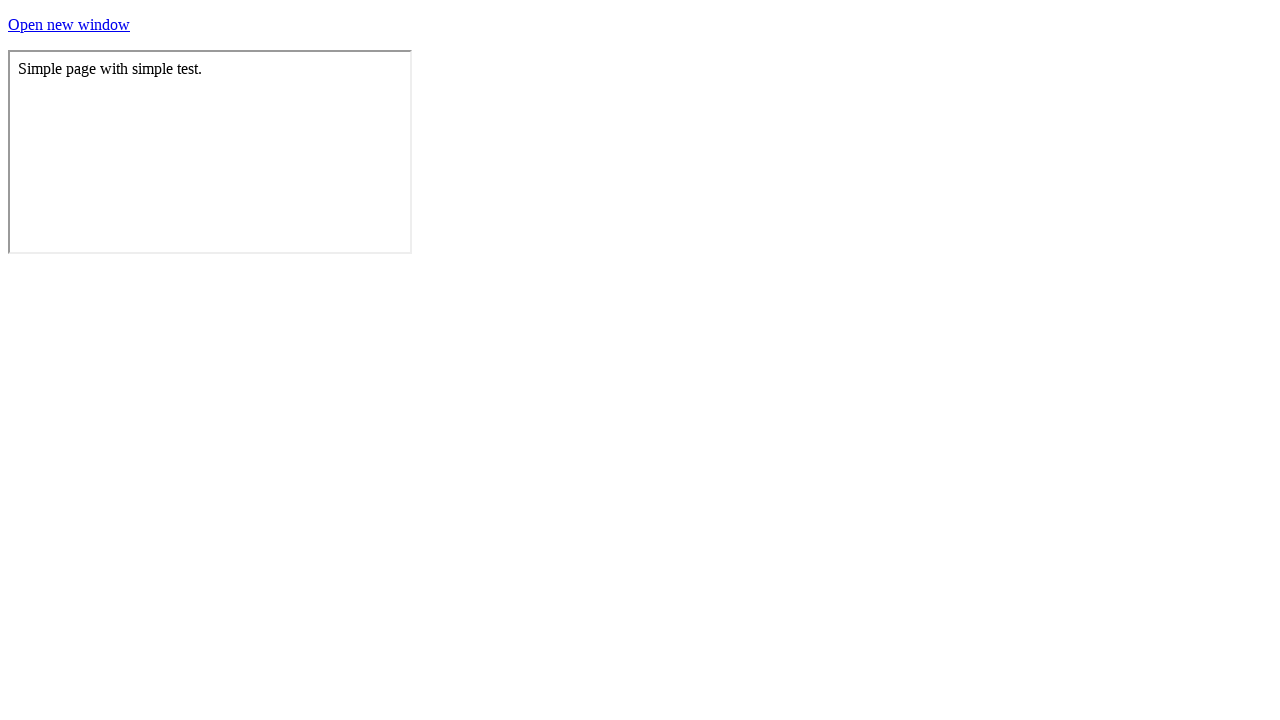